Tests dropdown selection functionality with both single and multi-select dropdowns

Starting URL: https://www.hyrtutorials.com/p/html-dropdown-elements-practice.html

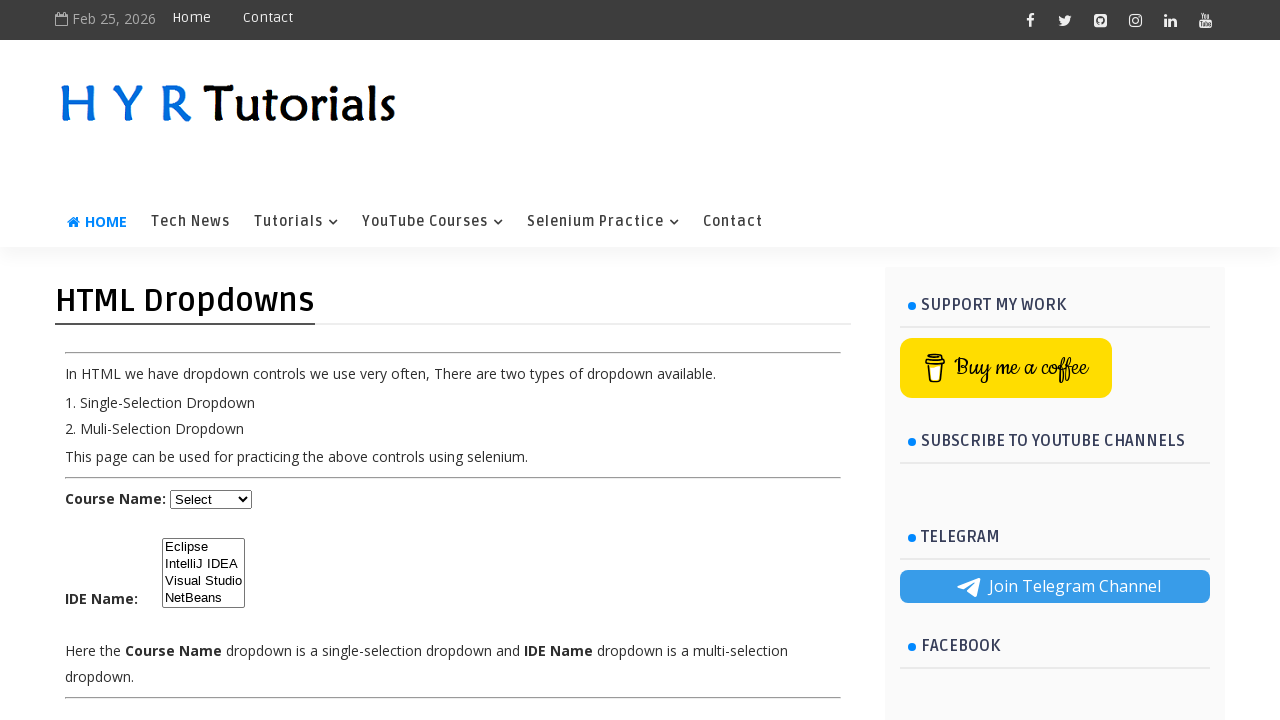

Selected Java from single-select dropdown by index on #course
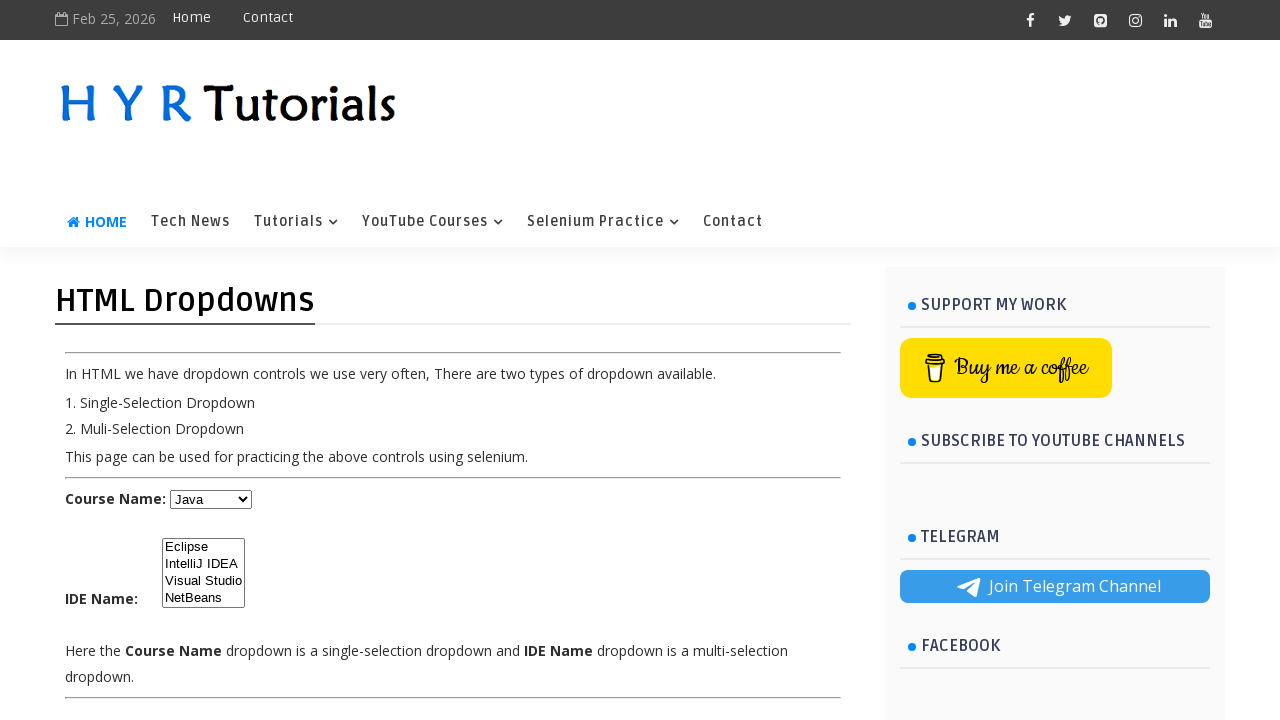

Selected .NET from single-select dropdown by value on #course
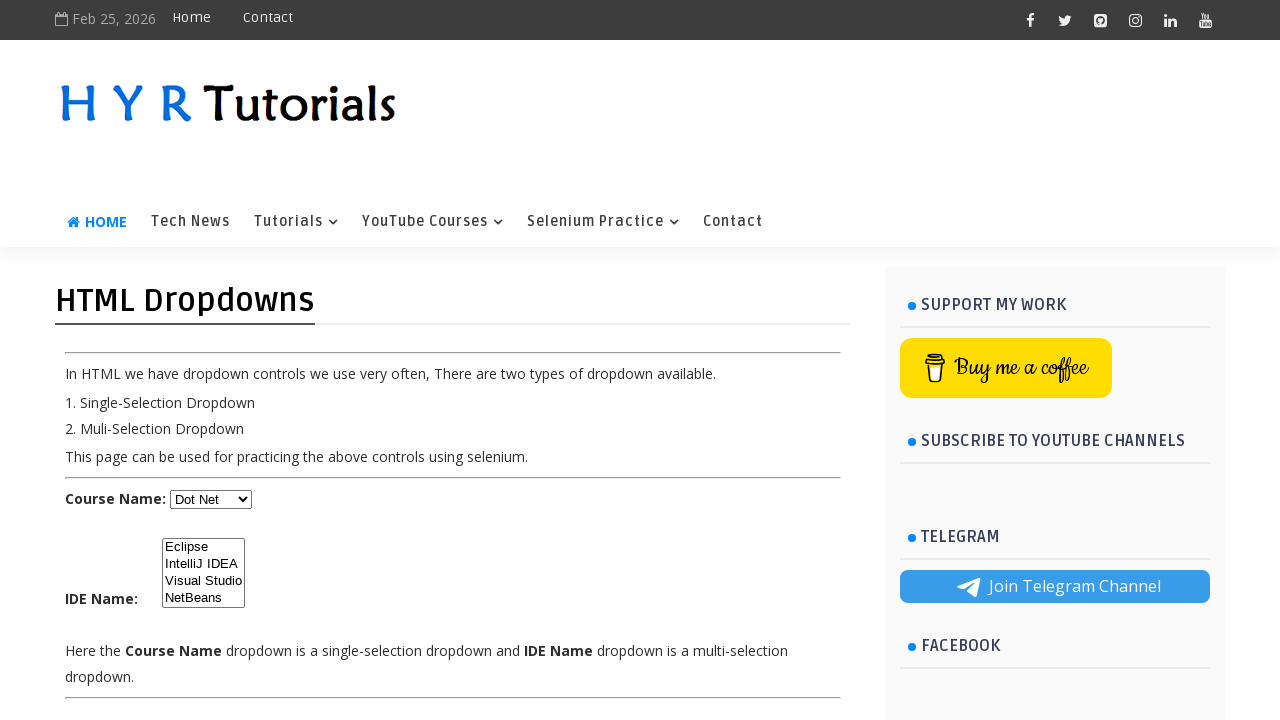

Selected Python from single-select dropdown by label on #course
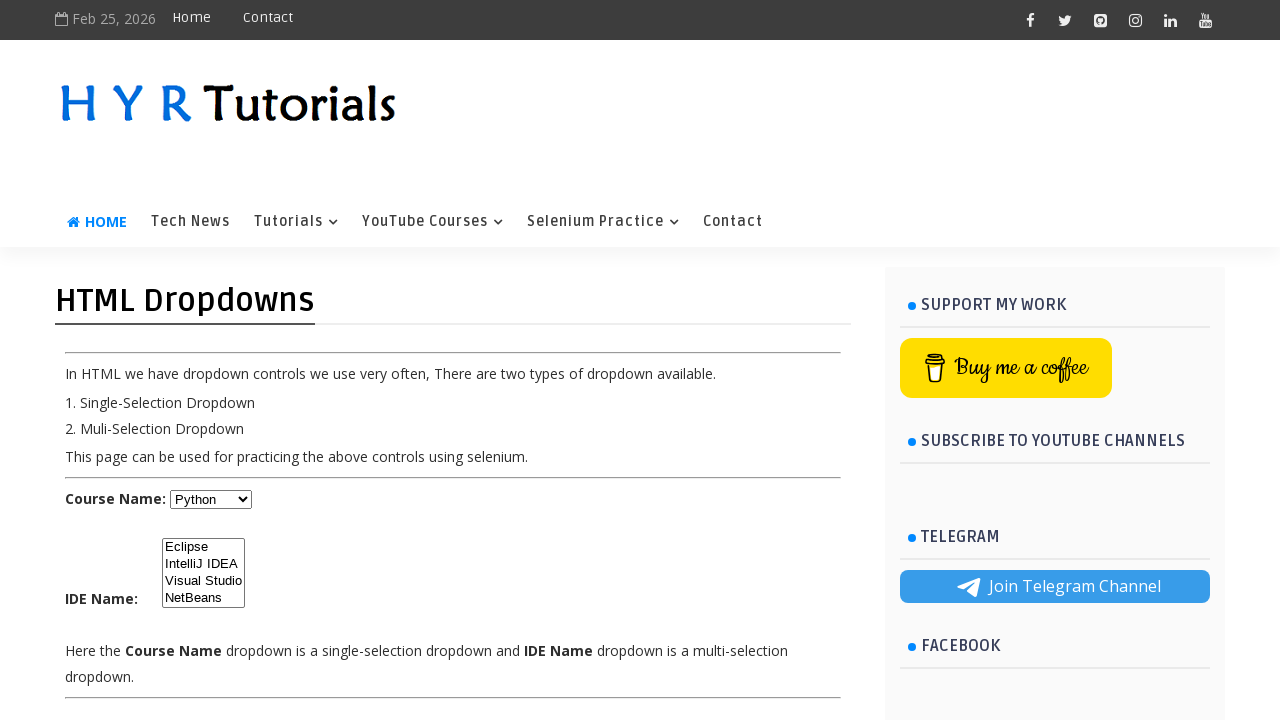

Selected first option from multi-select dropdown by index on #ide
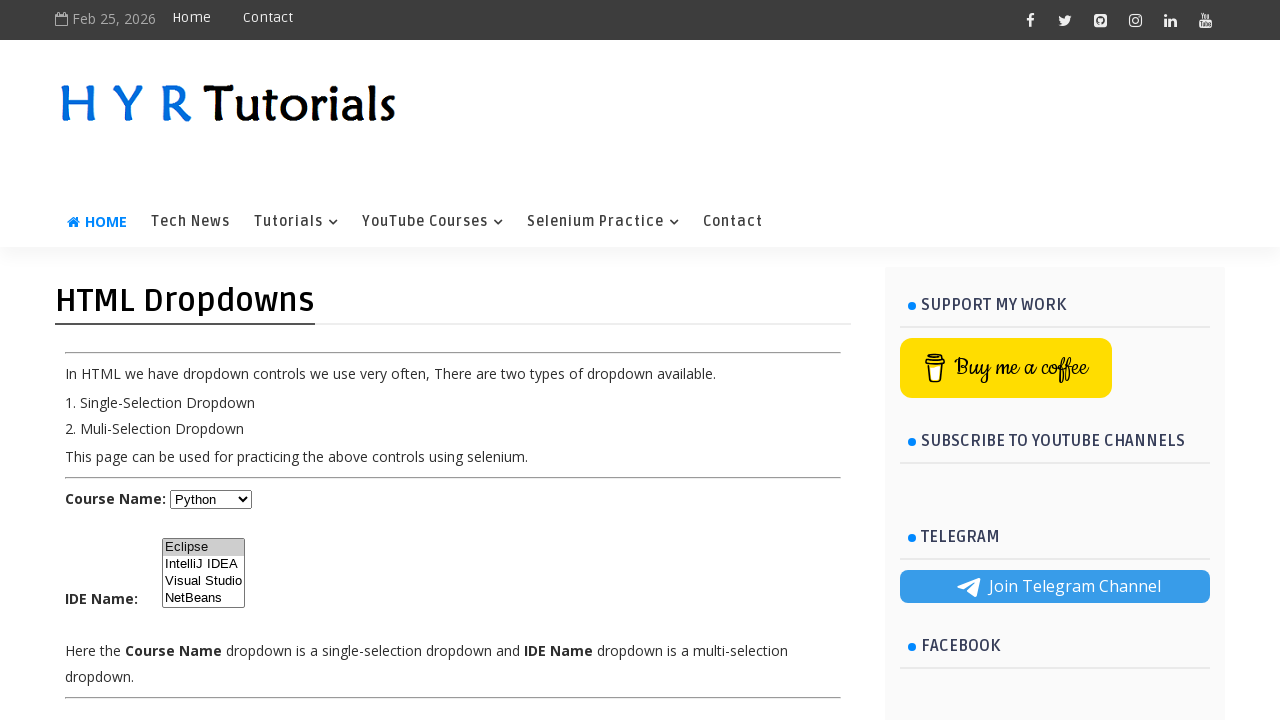

Selected IntelliJ IDEA from multi-select dropdown by value on #ide
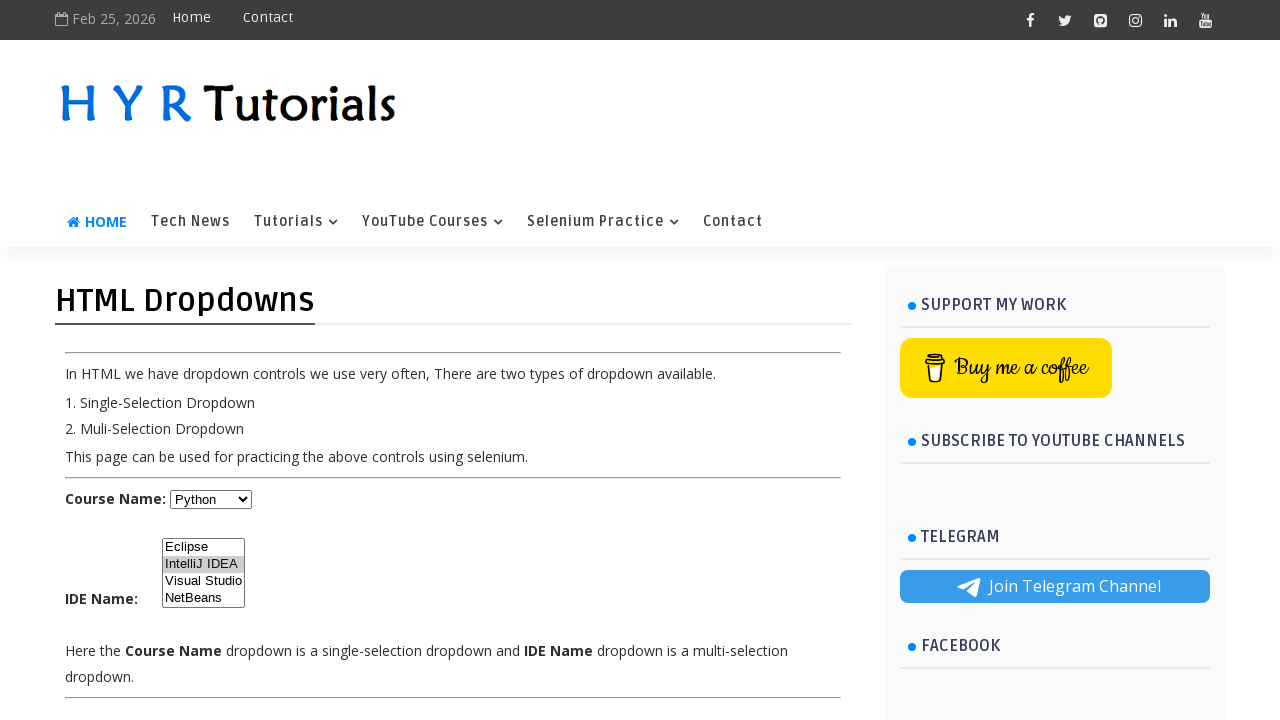

Selected Visual Studio from multi-select dropdown by label on #ide
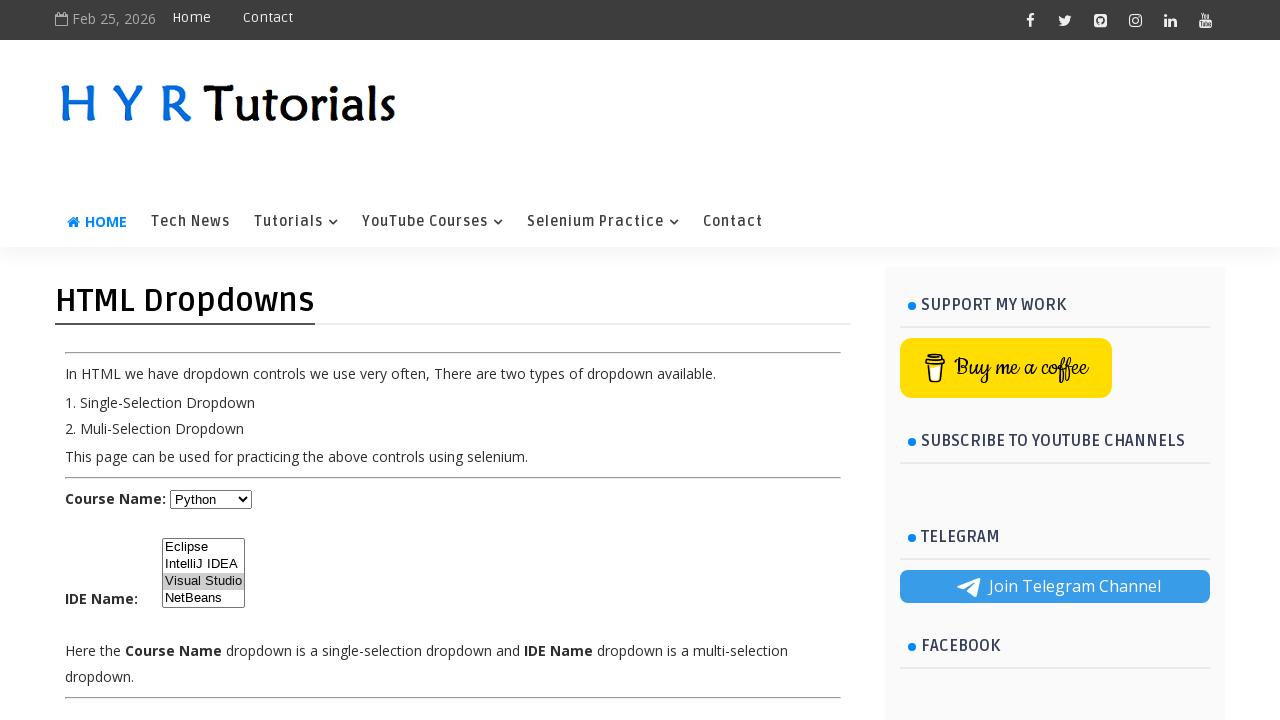

Deselected Visual Studio from multi-select dropdown
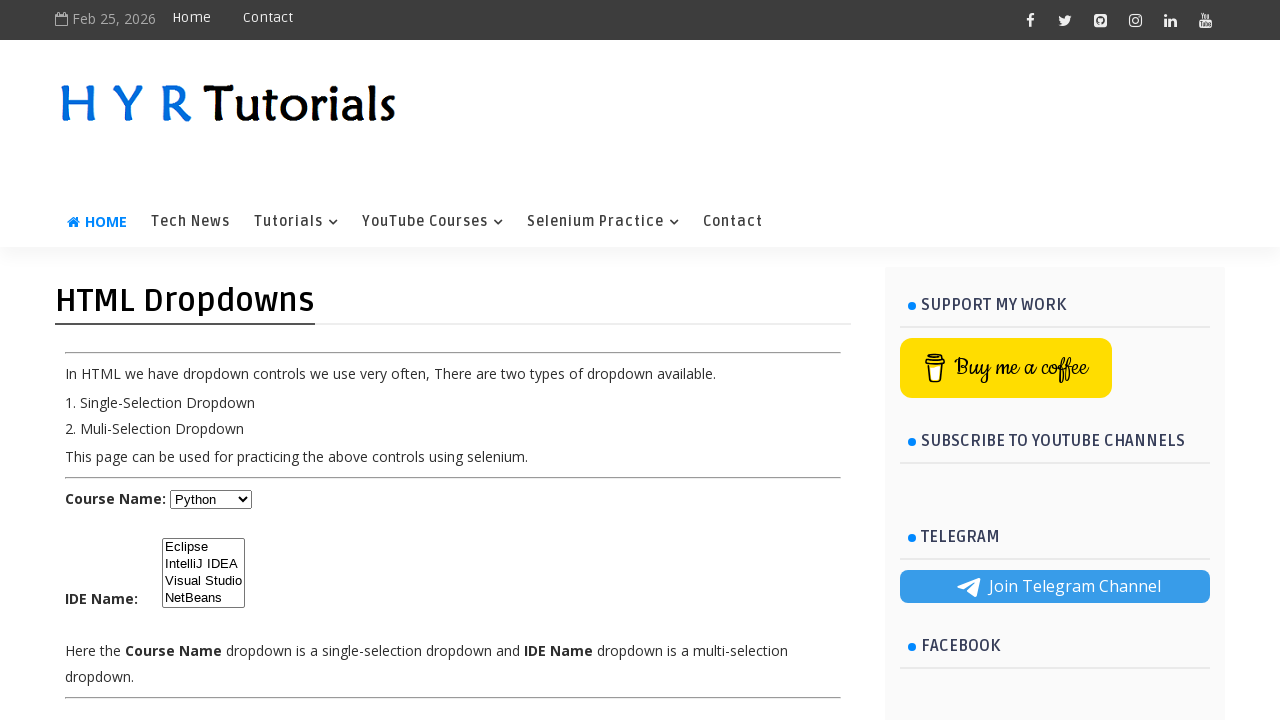

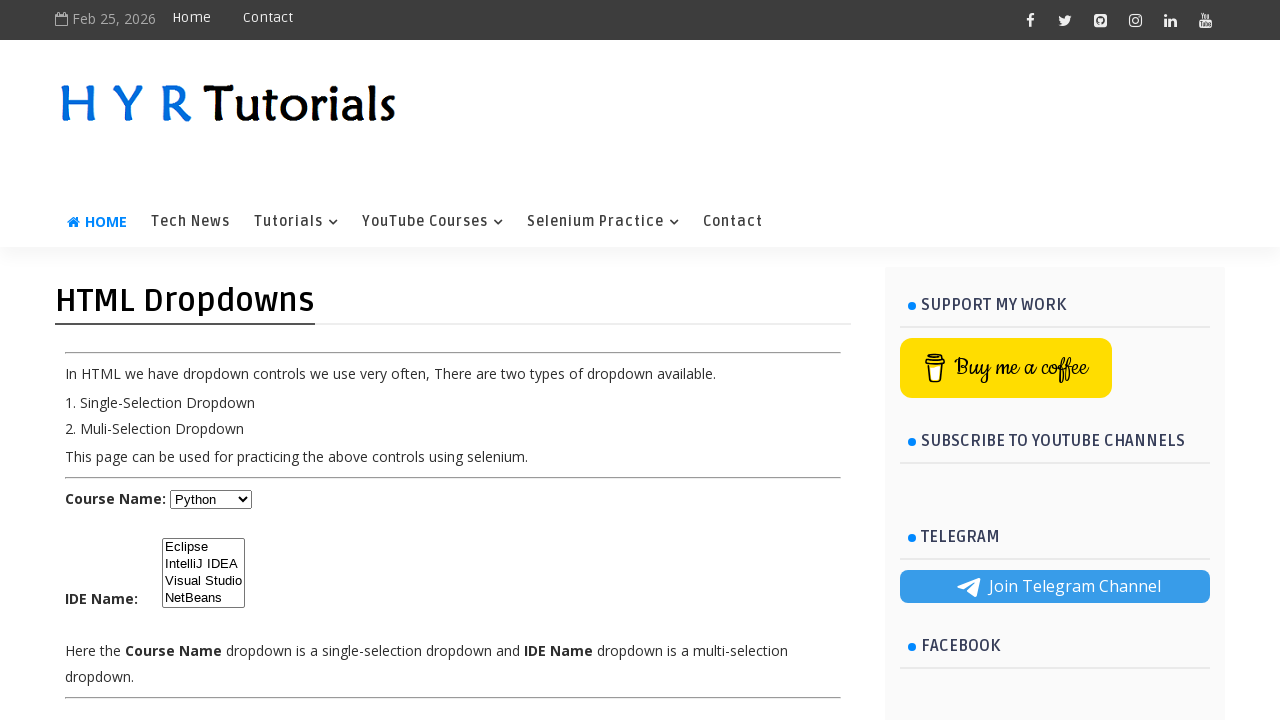